Tests the product detail page navigation by clicking on Products, viewing the first product, and verifying product details are displayed

Starting URL: http://automationexercise.com

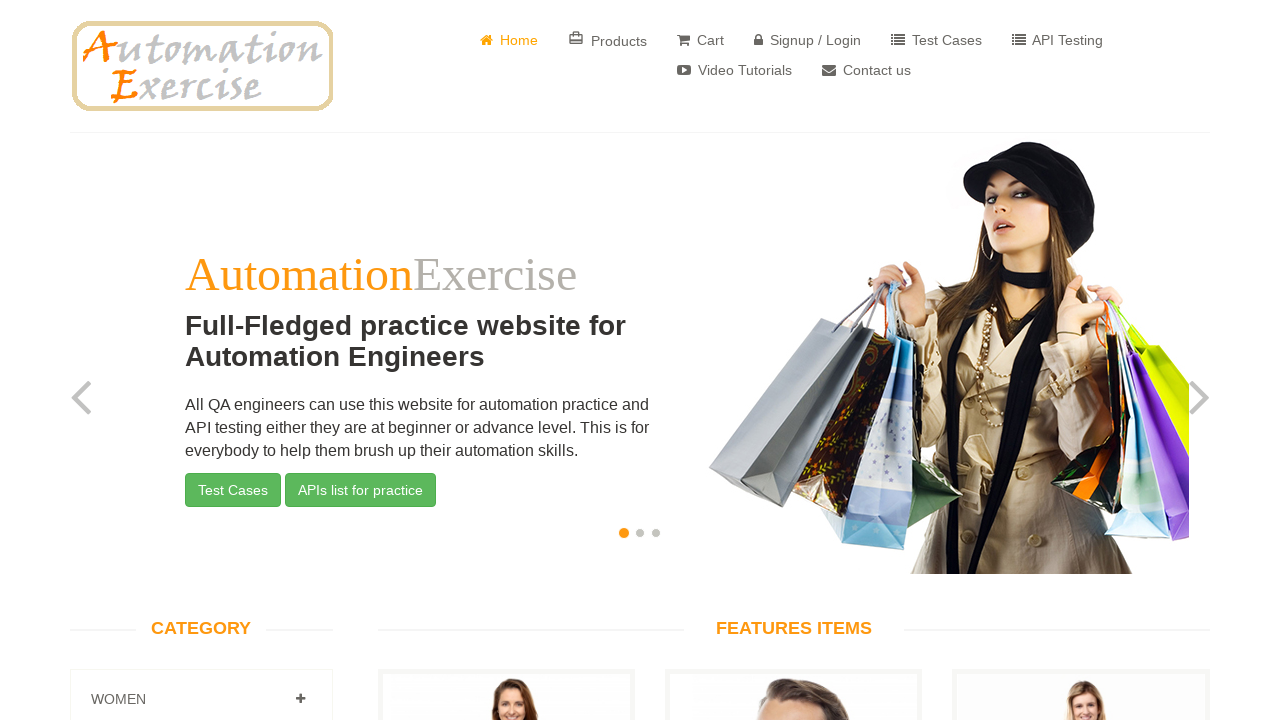

Clicked on Products button at (576, 38) on xpath=//*[@class='material-icons card_travel']
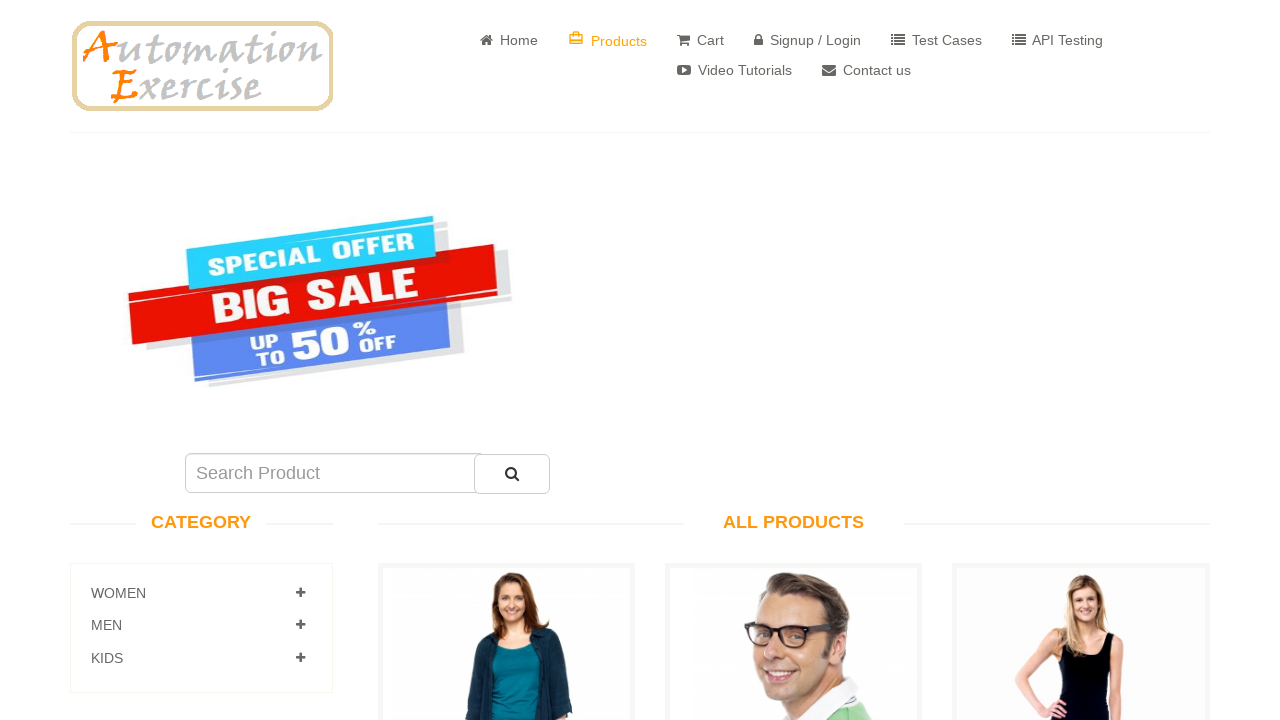

Products page loaded - search product field is visible
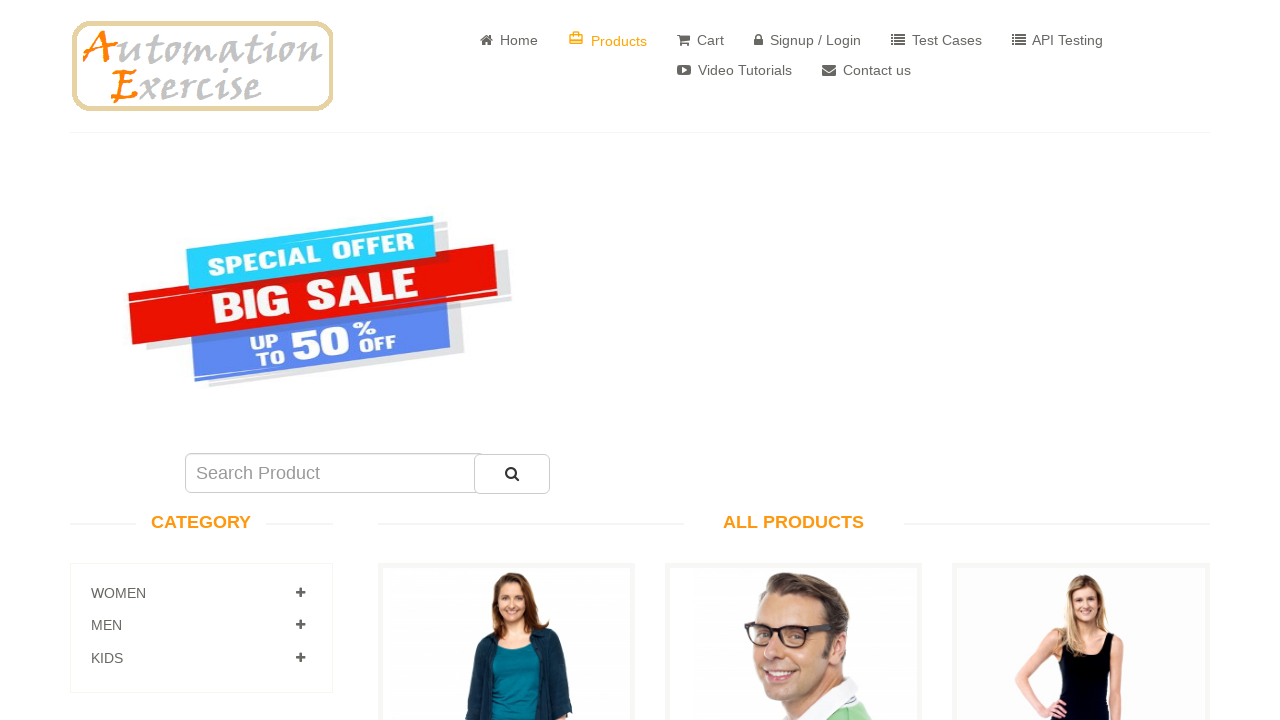

Products page title is visible
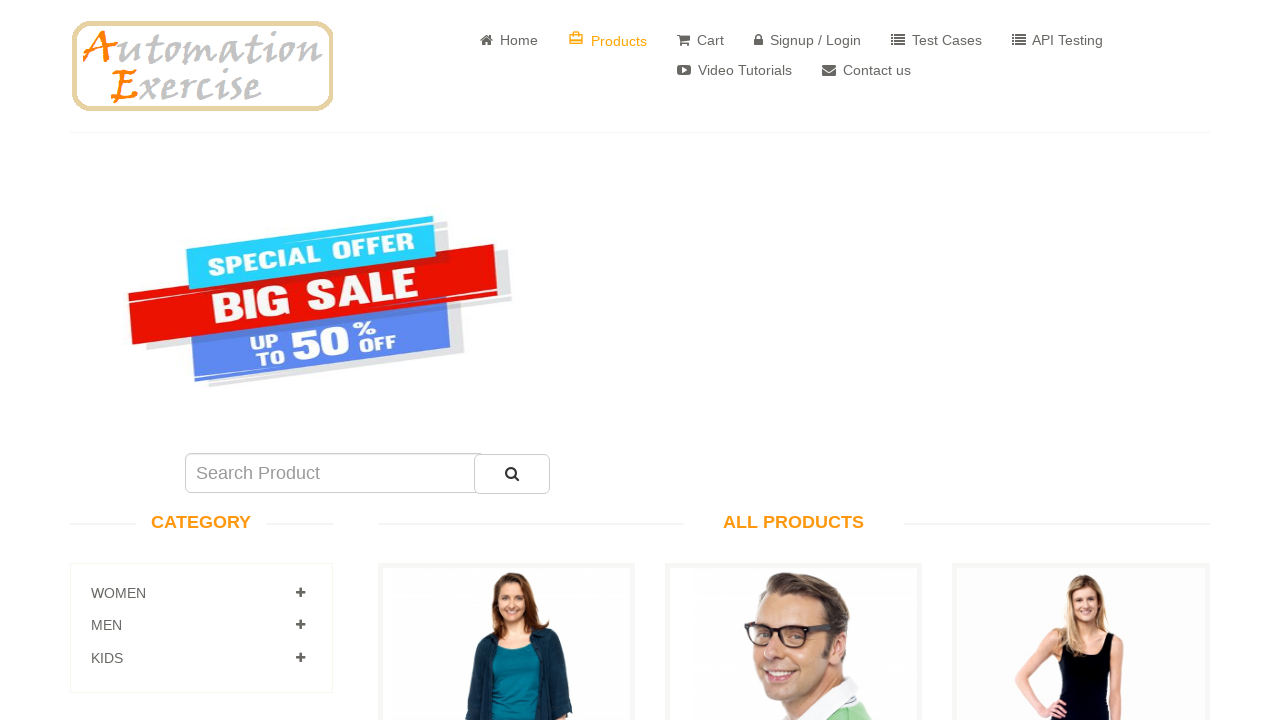

Clicked on View Product link for first product at (506, 361) on xpath=//*[@href='/product_details/7']
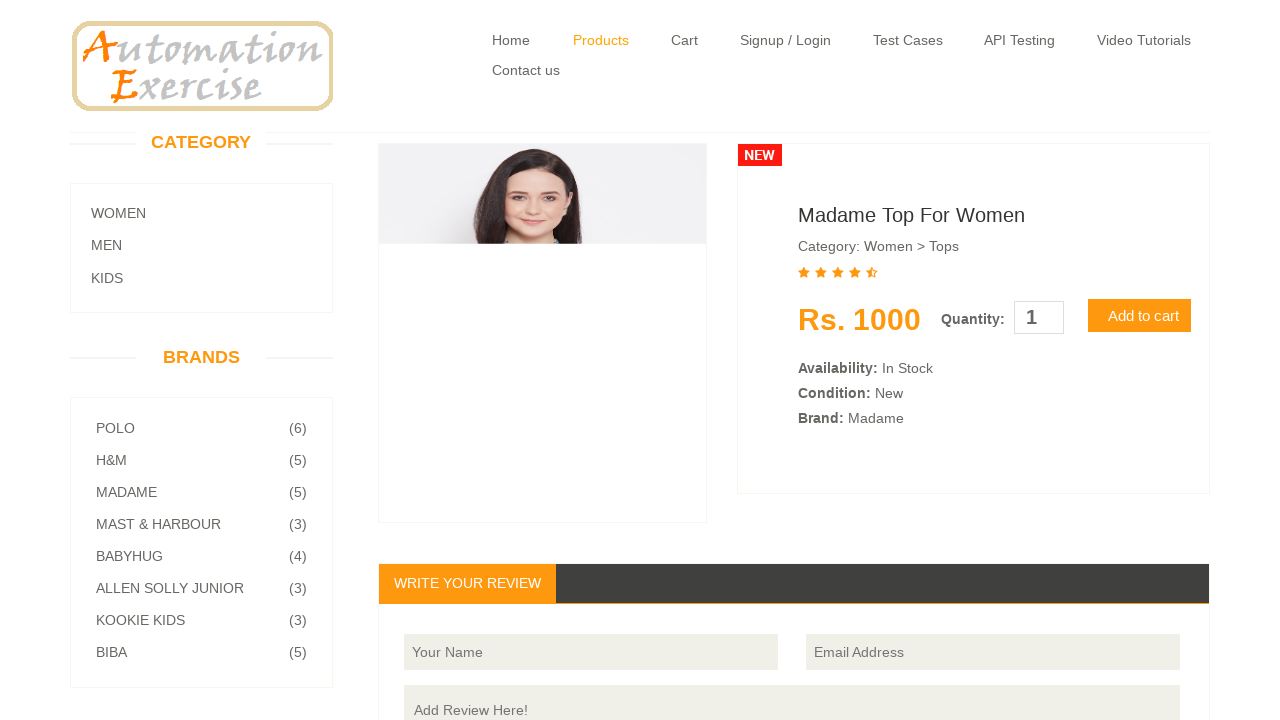

Product detail page loaded - product image is visible
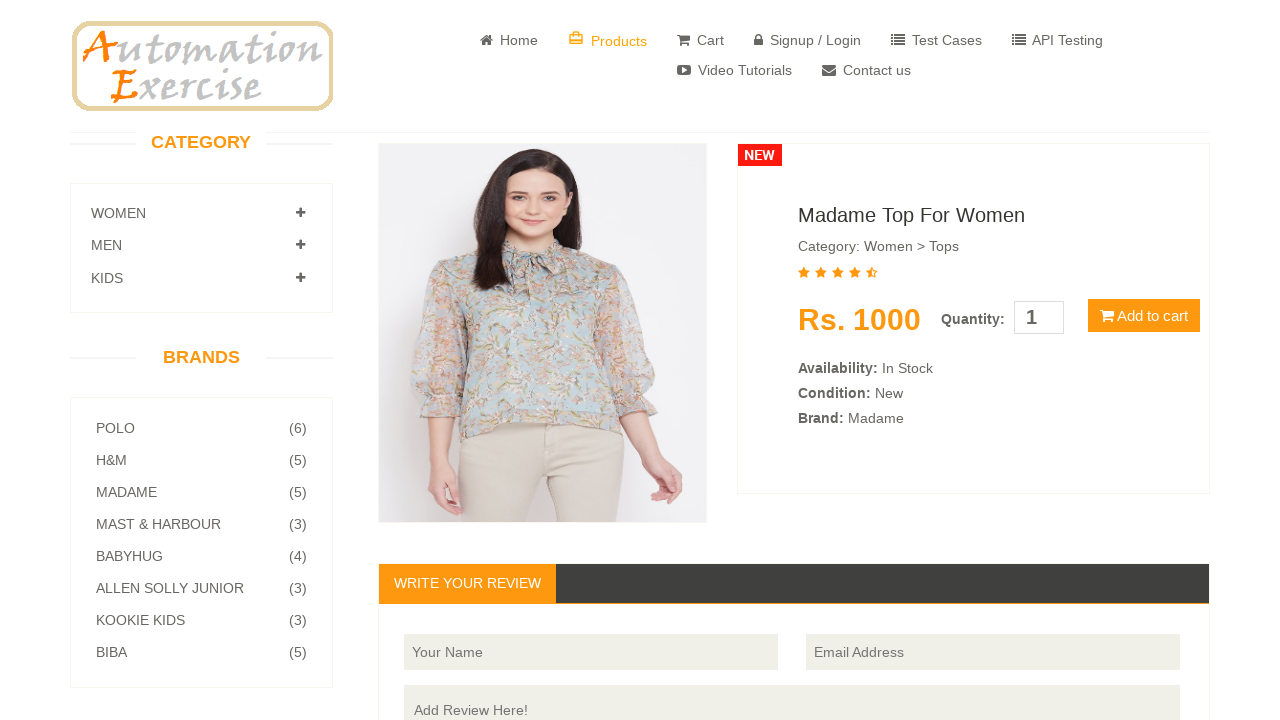

Product name is visible
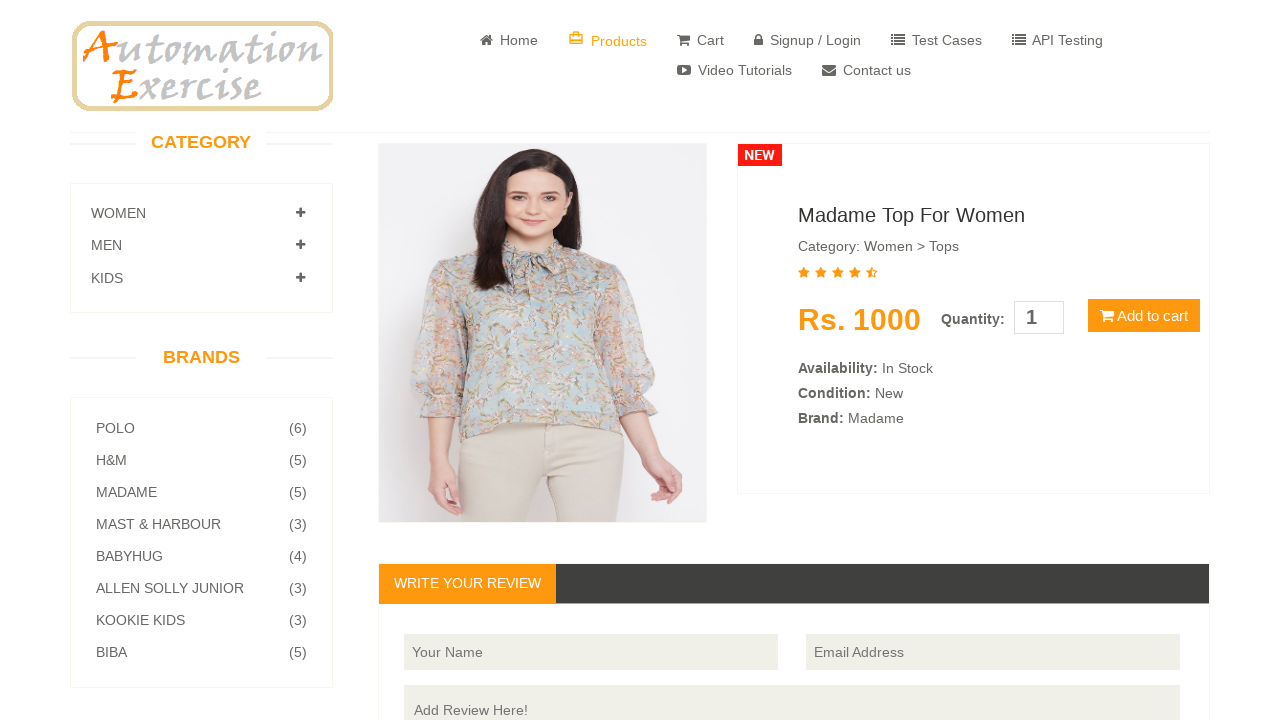

Product category is visible
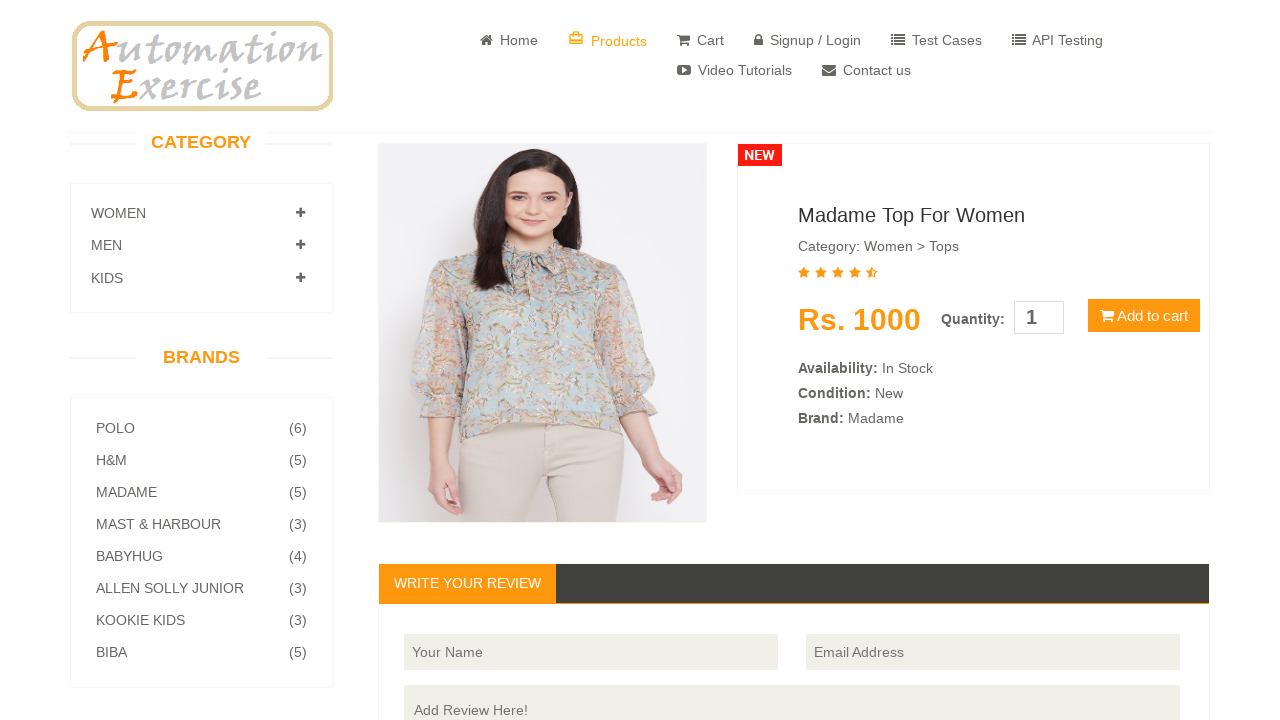

Product price is visible
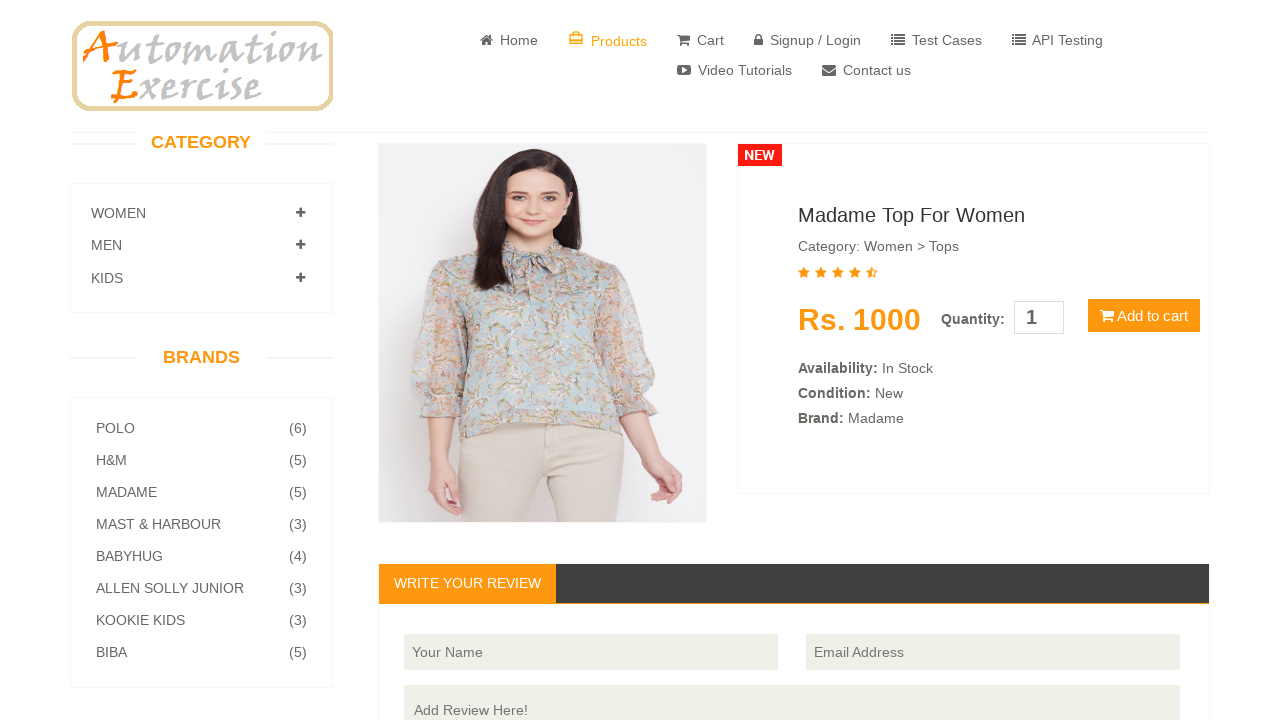

Product availability is visible
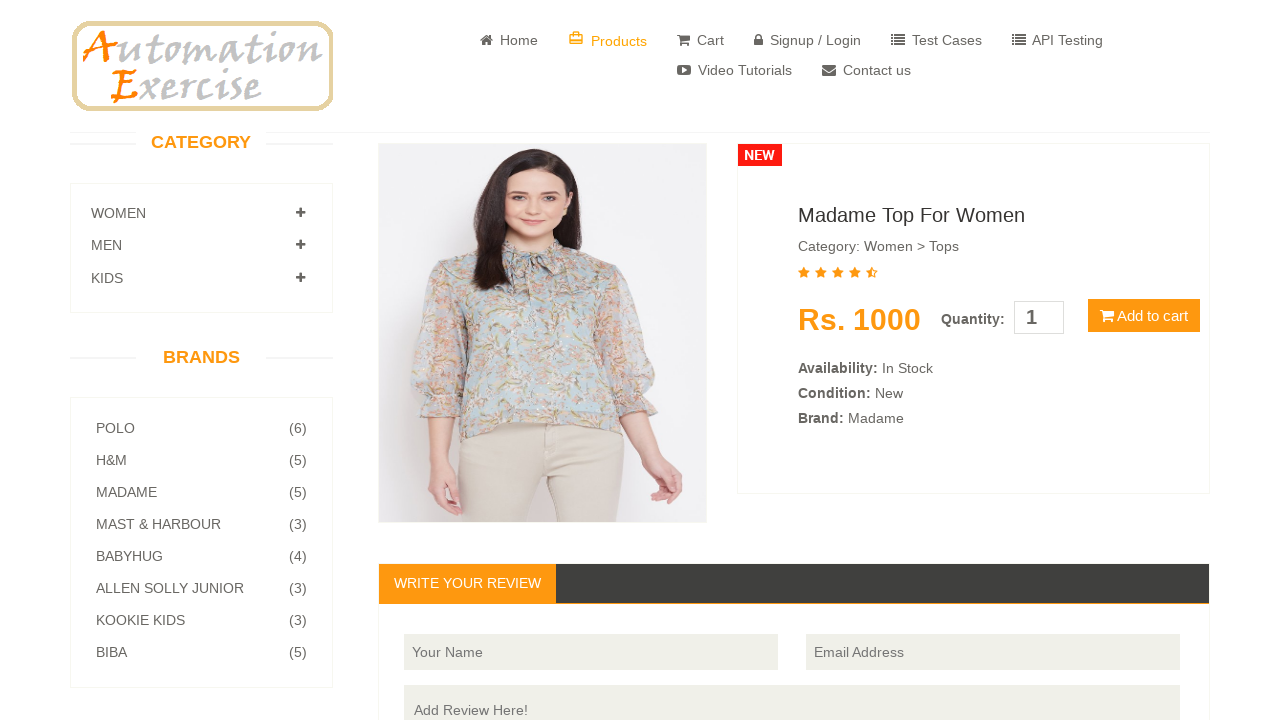

Product condition is visible
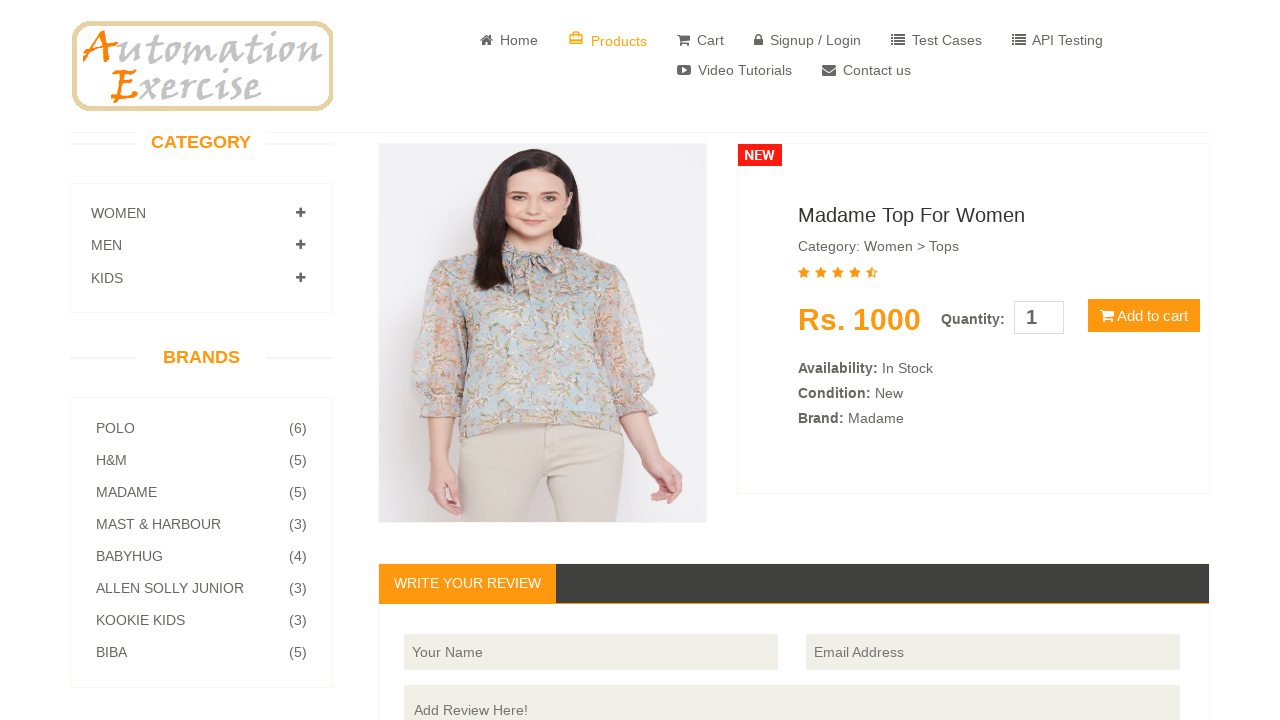

Product brand is visible
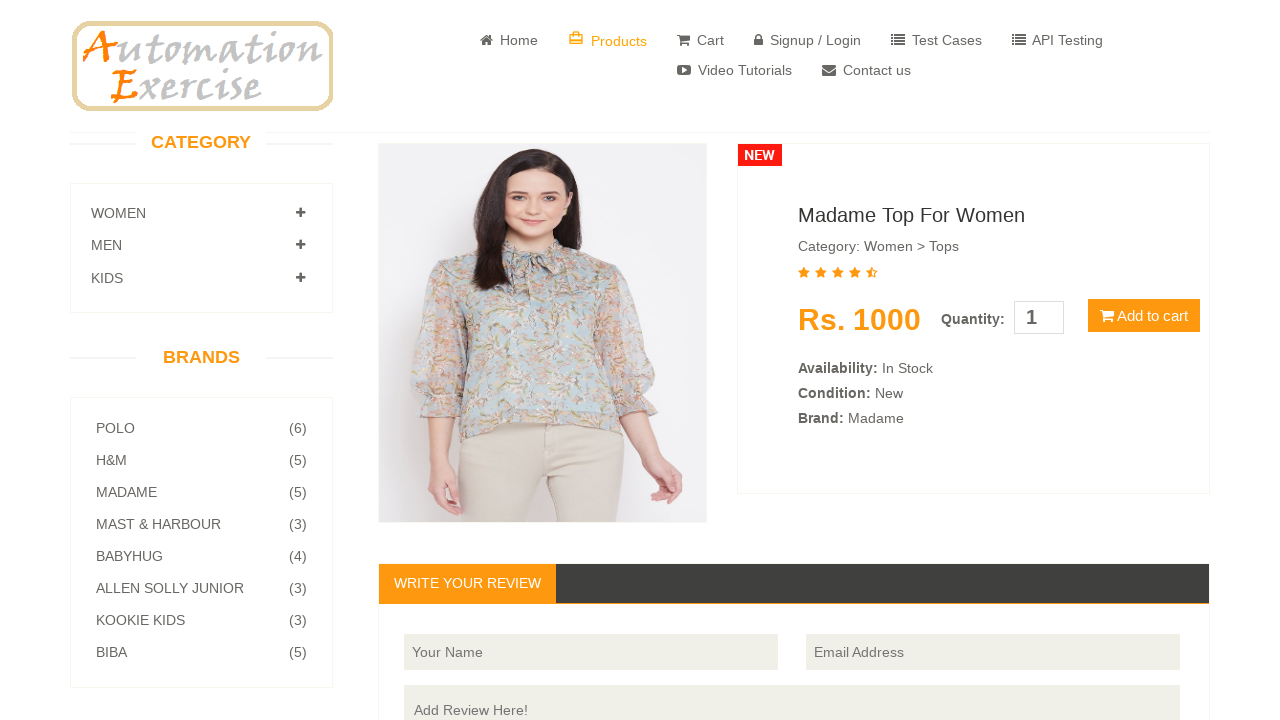

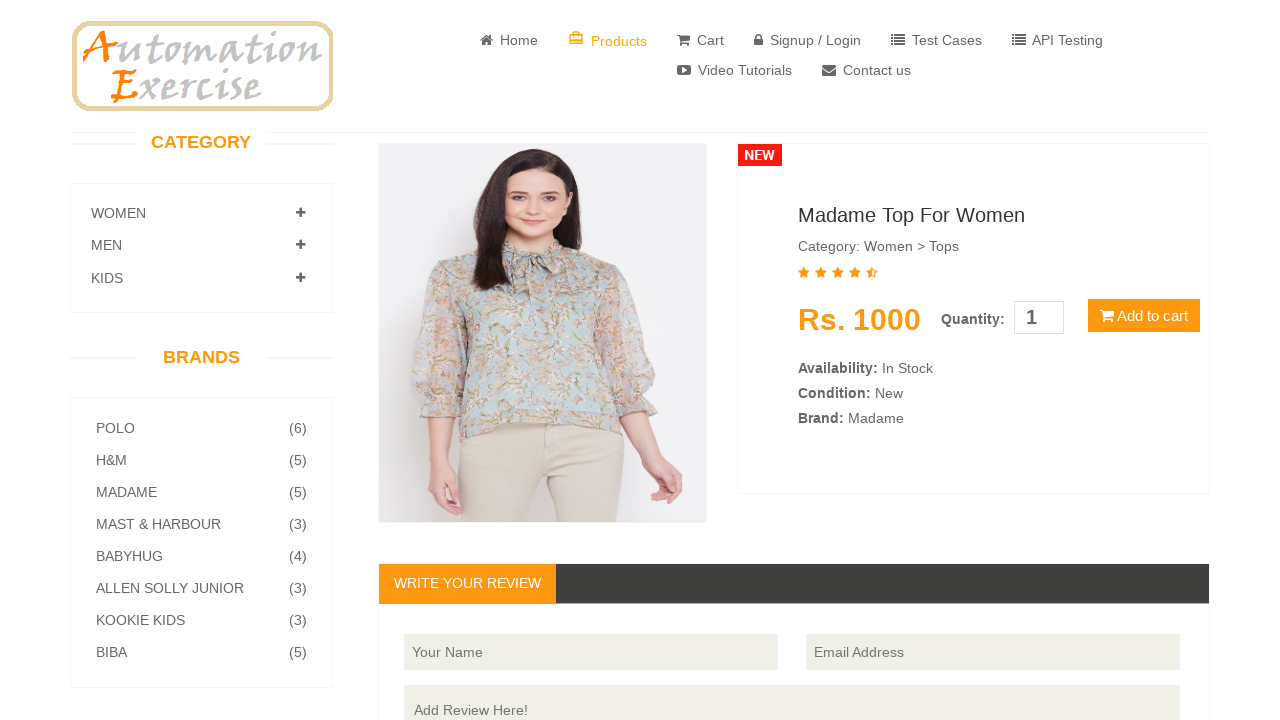